Tests dynamic loading by navigating to Example 1, clicking the Start button, waiting for "Hello World!" text to appear, then filling a username field

Starting URL: https://practice.cydeo.com/dynamic_loading

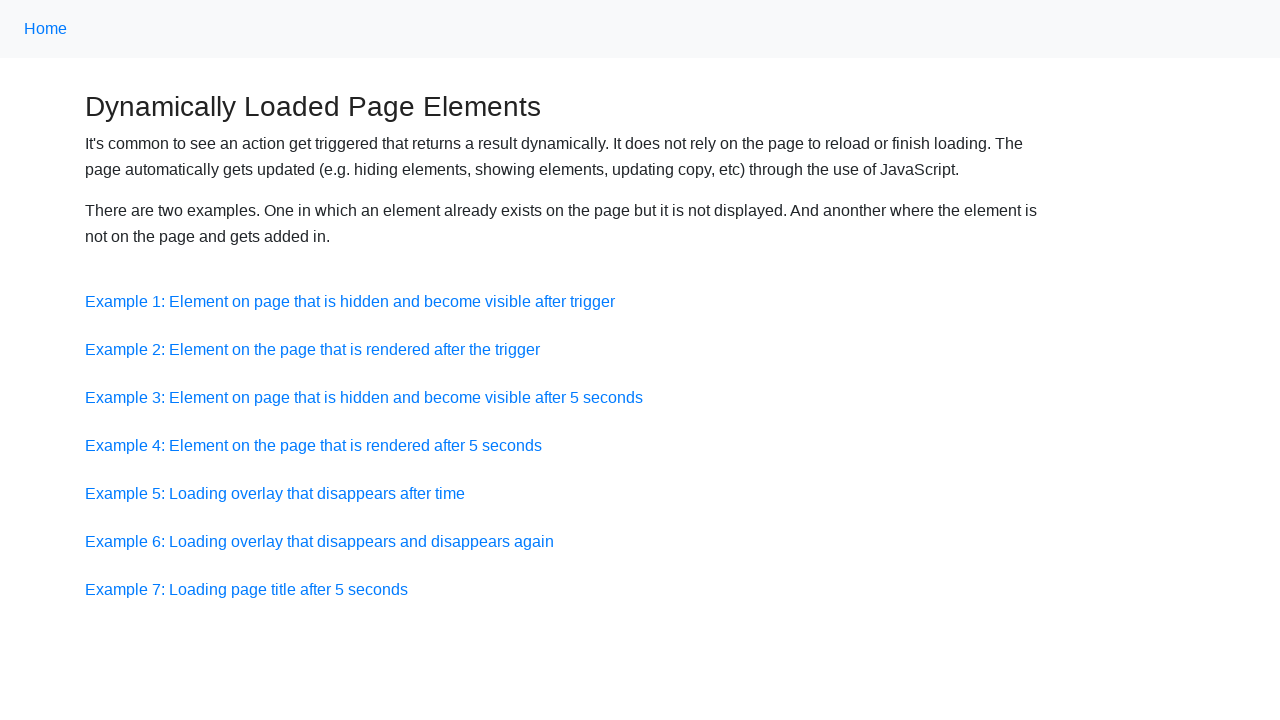

Clicked on Example 1 link at (350, 301) on a:has-text('Example 1')
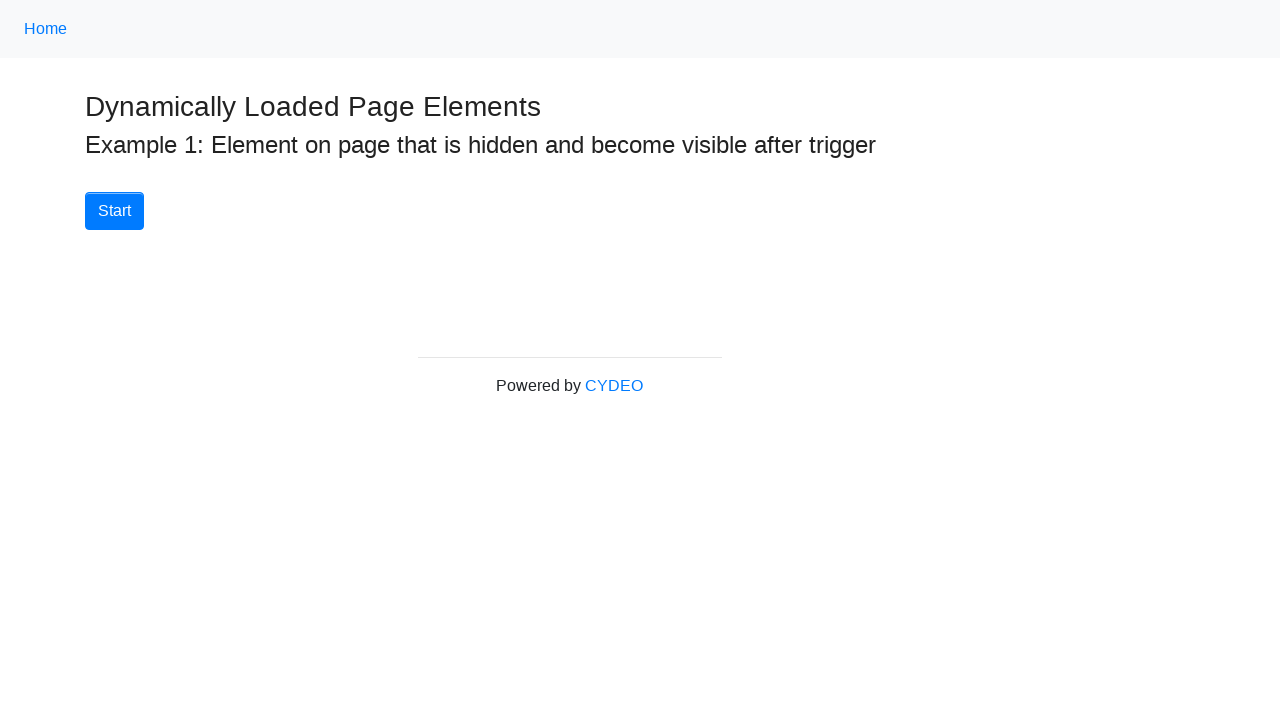

Clicked the Start button to initiate dynamic loading at (114, 211) on xpath=//button[.='Start']
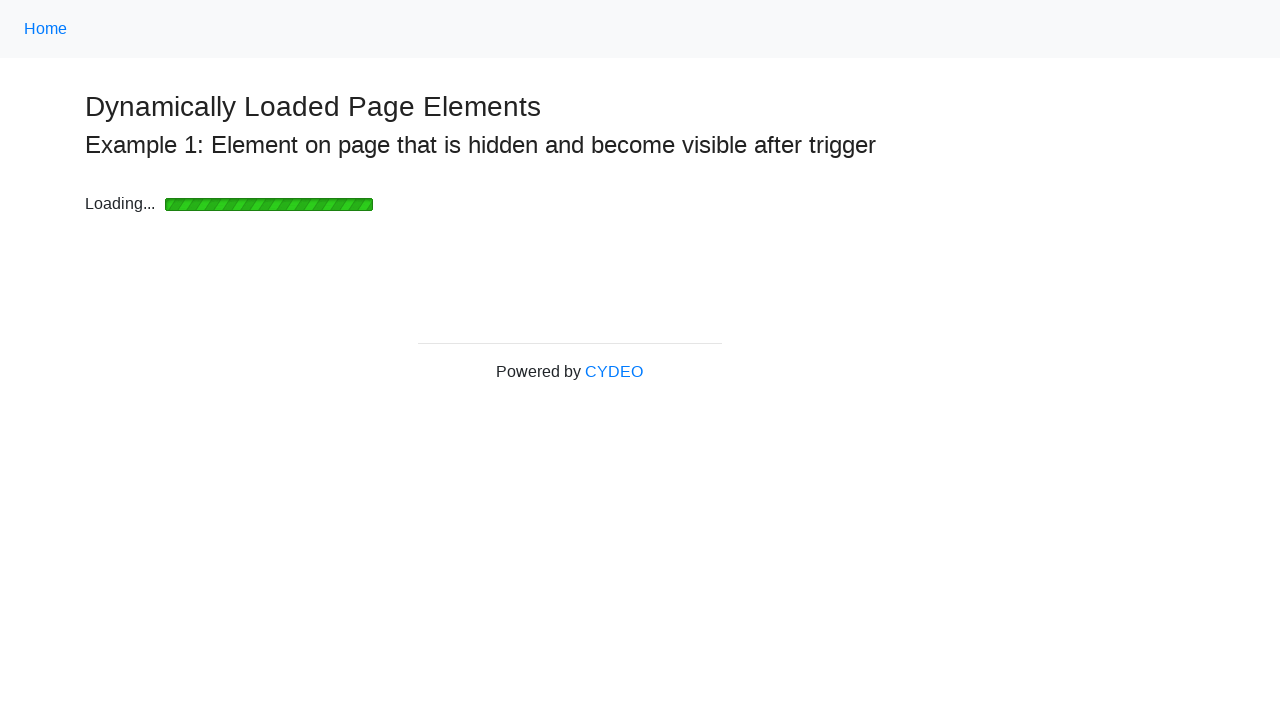

Waited for 'Hello World!' text to appear
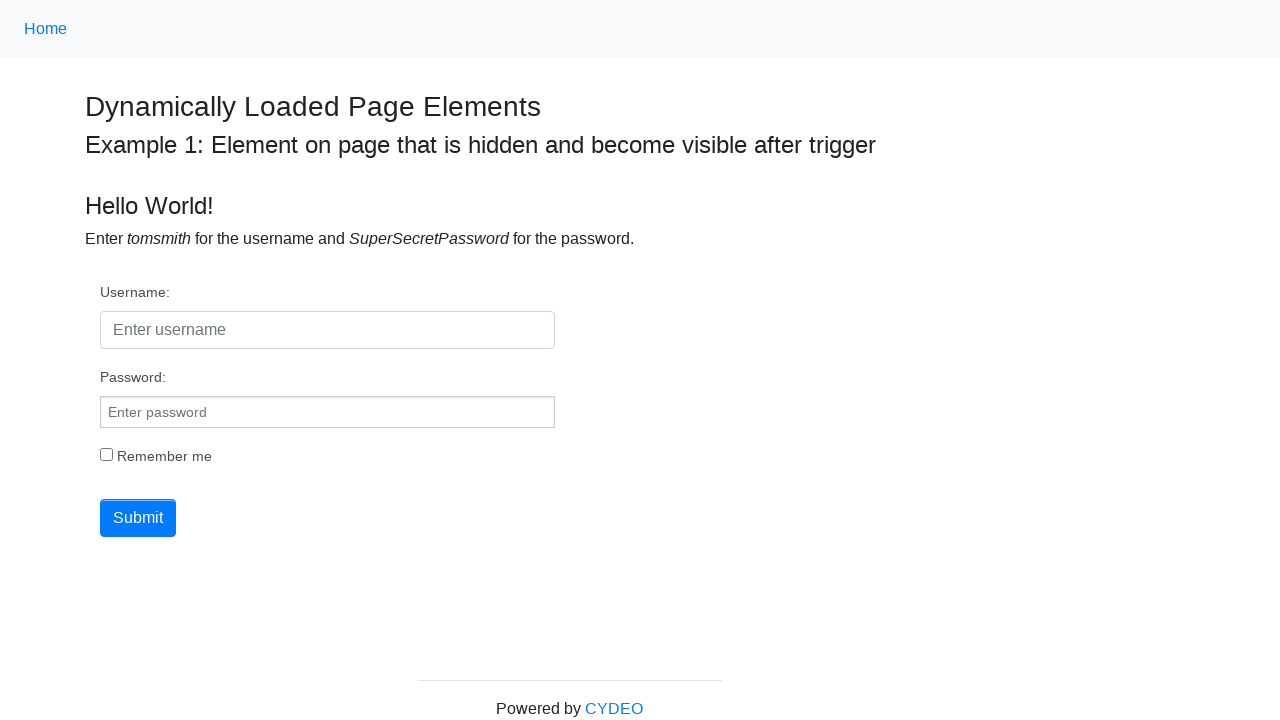

Filled username field with 'Wait Successful' on #username
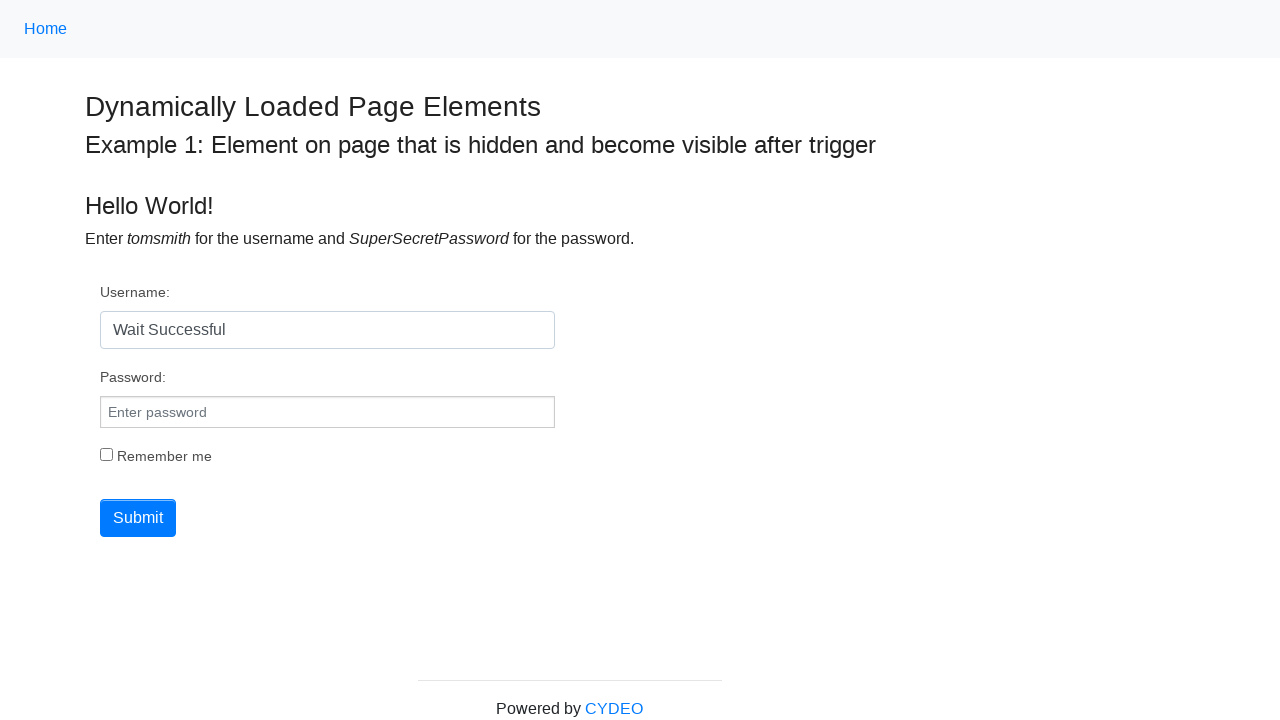

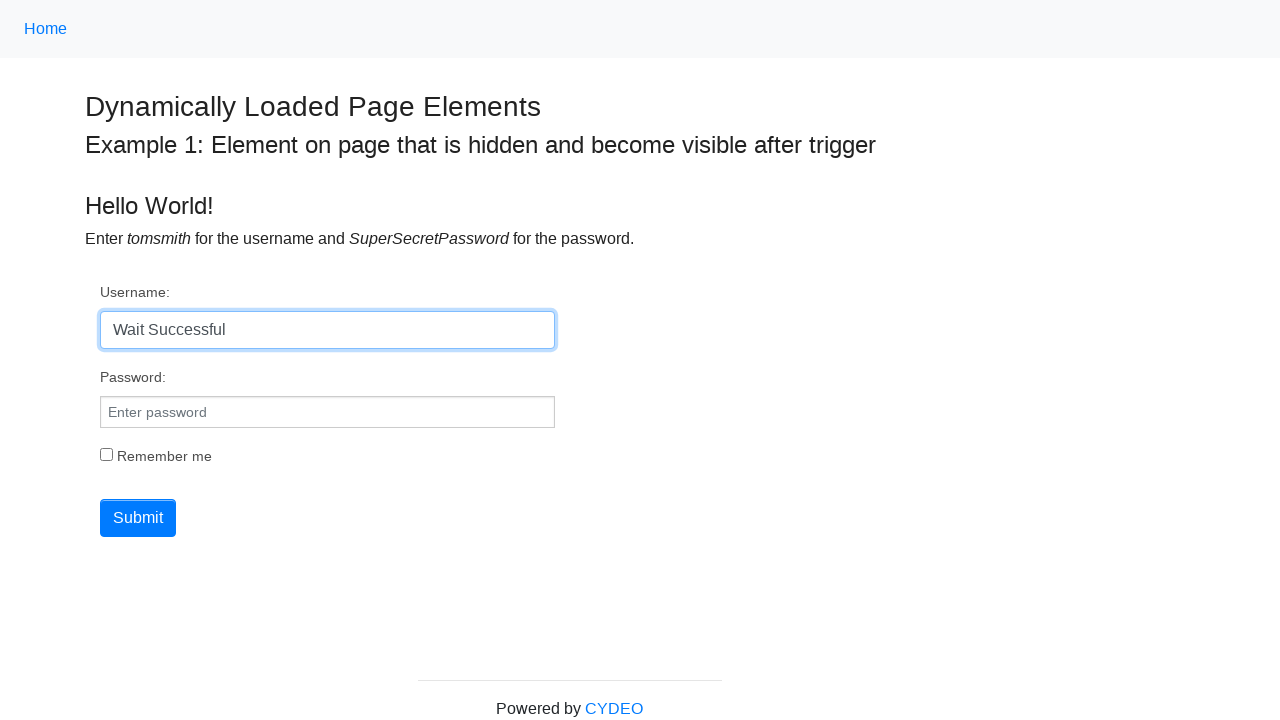